Tests accepting a JavaScript alert by clicking the first button and verifying the success message is displayed

Starting URL: https://practice.cydeo.com/javascript_alerts

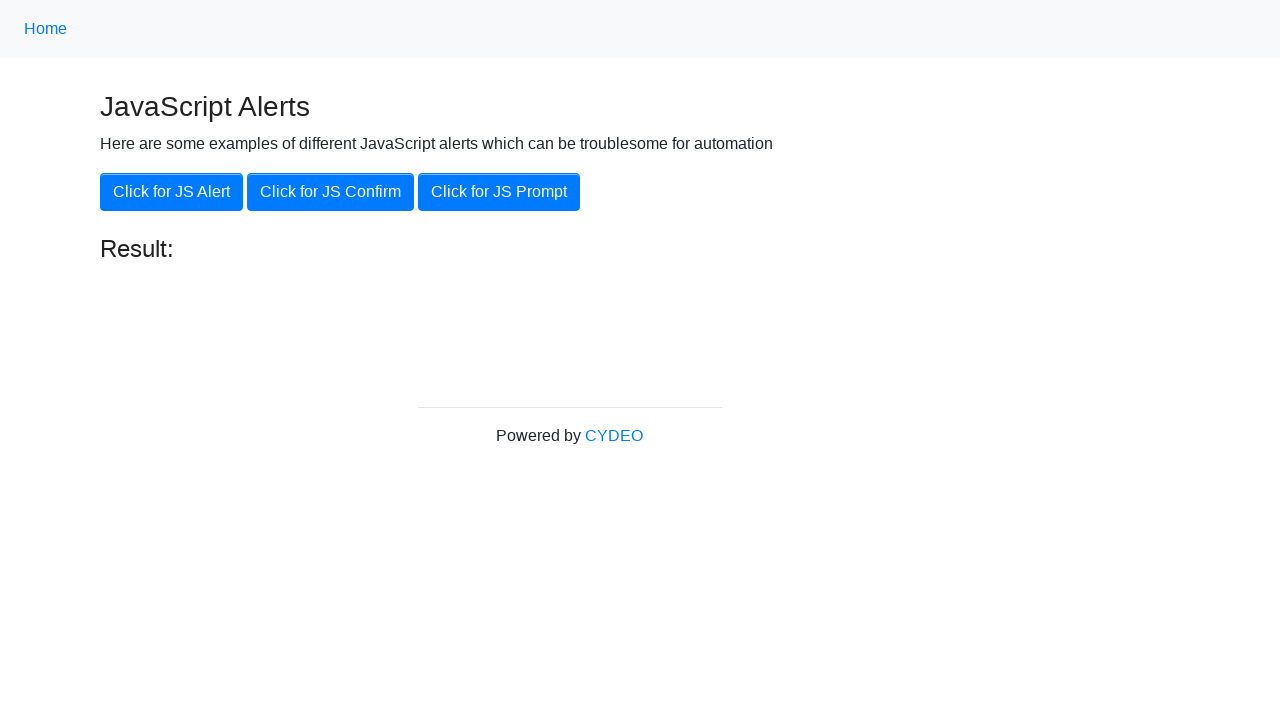

Set up dialog handler to automatically accept alerts
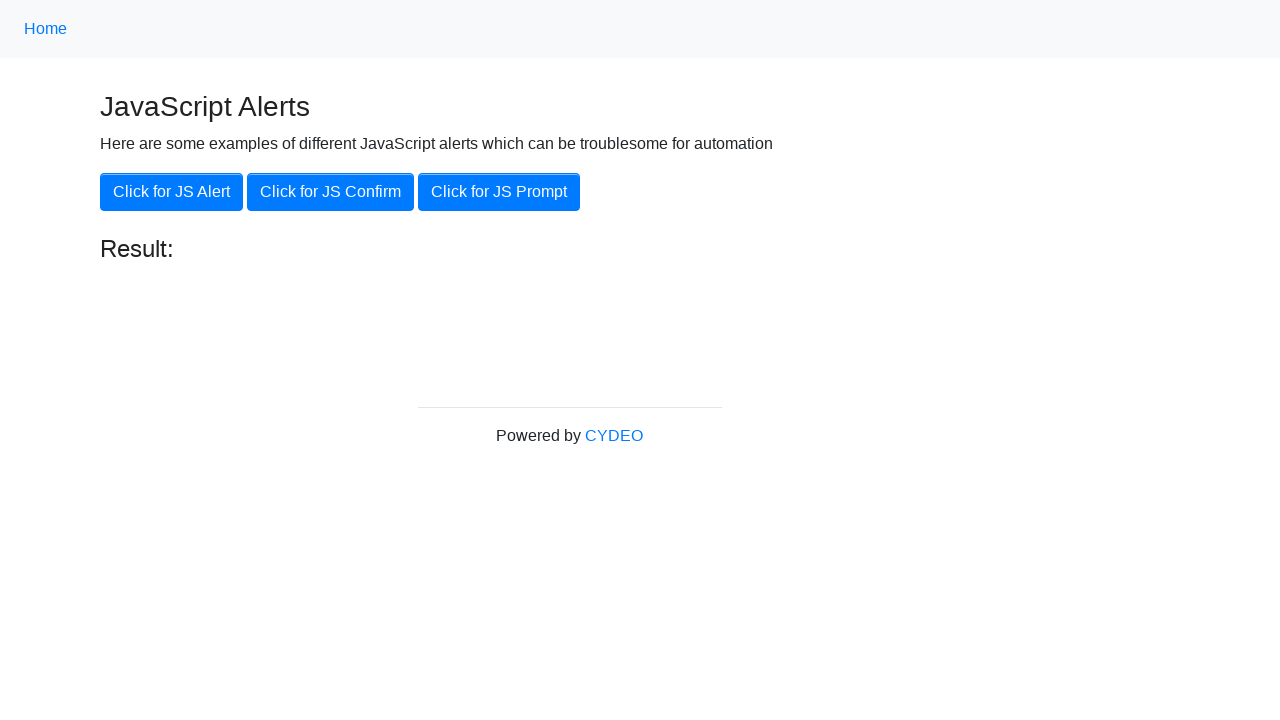

Clicked the first button to trigger JavaScript alert at (172, 192) on button >> nth=0
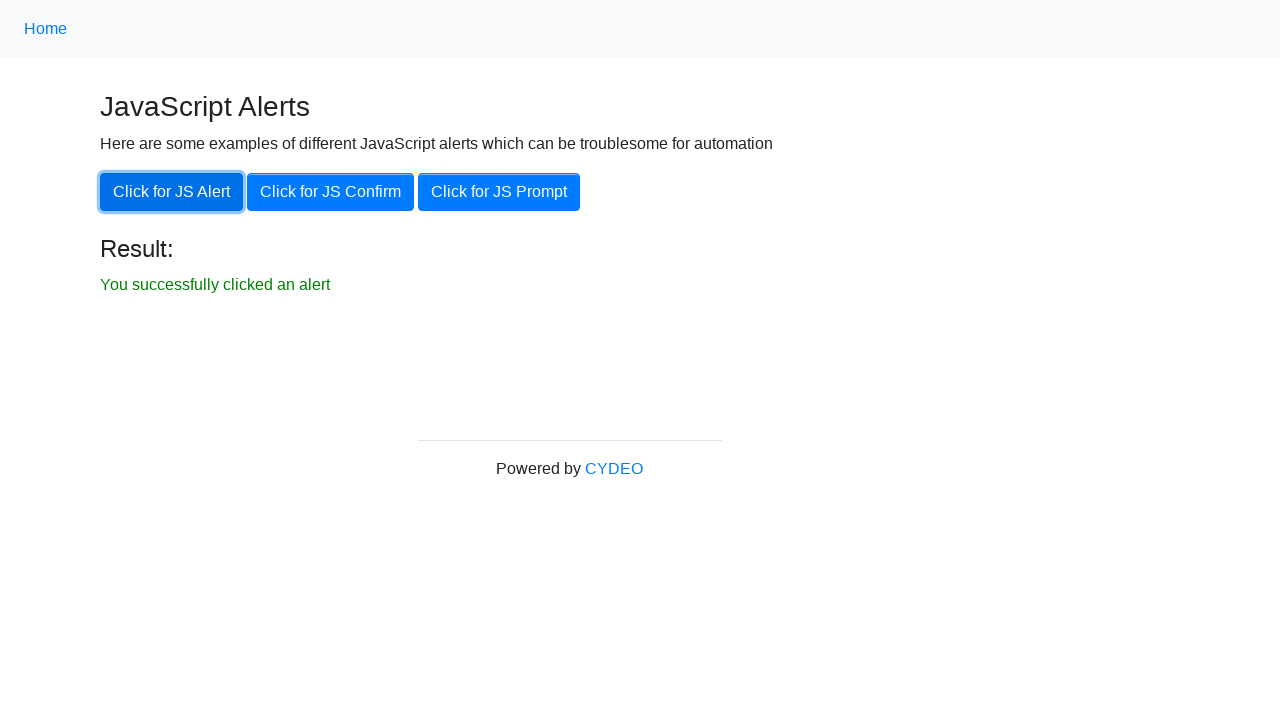

Located result message element
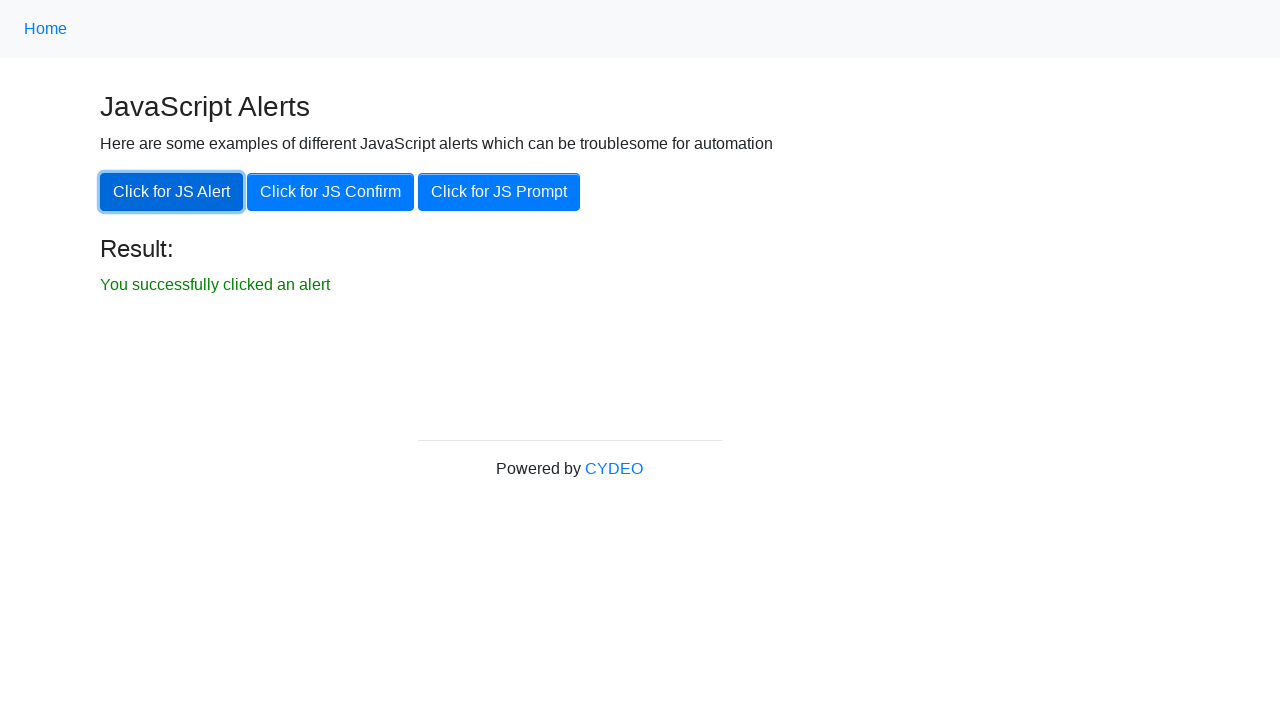

Verified success message is displayed: 'You successfully clicked an alert'
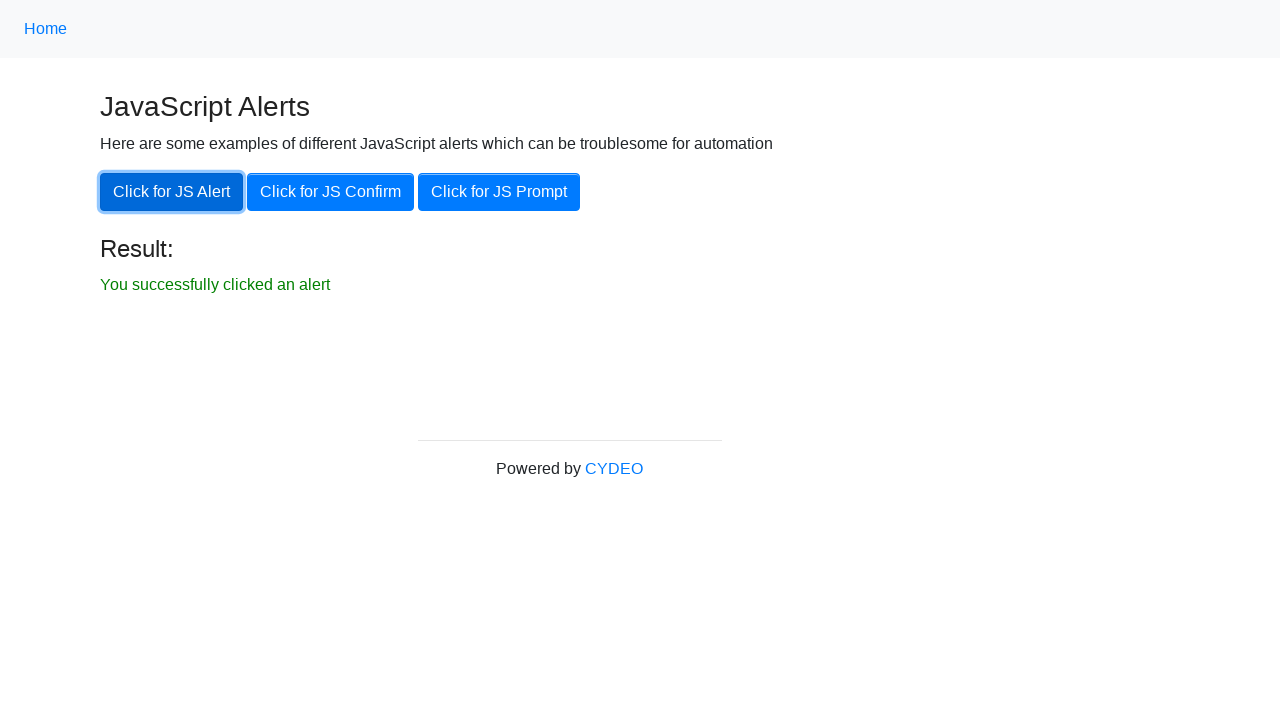

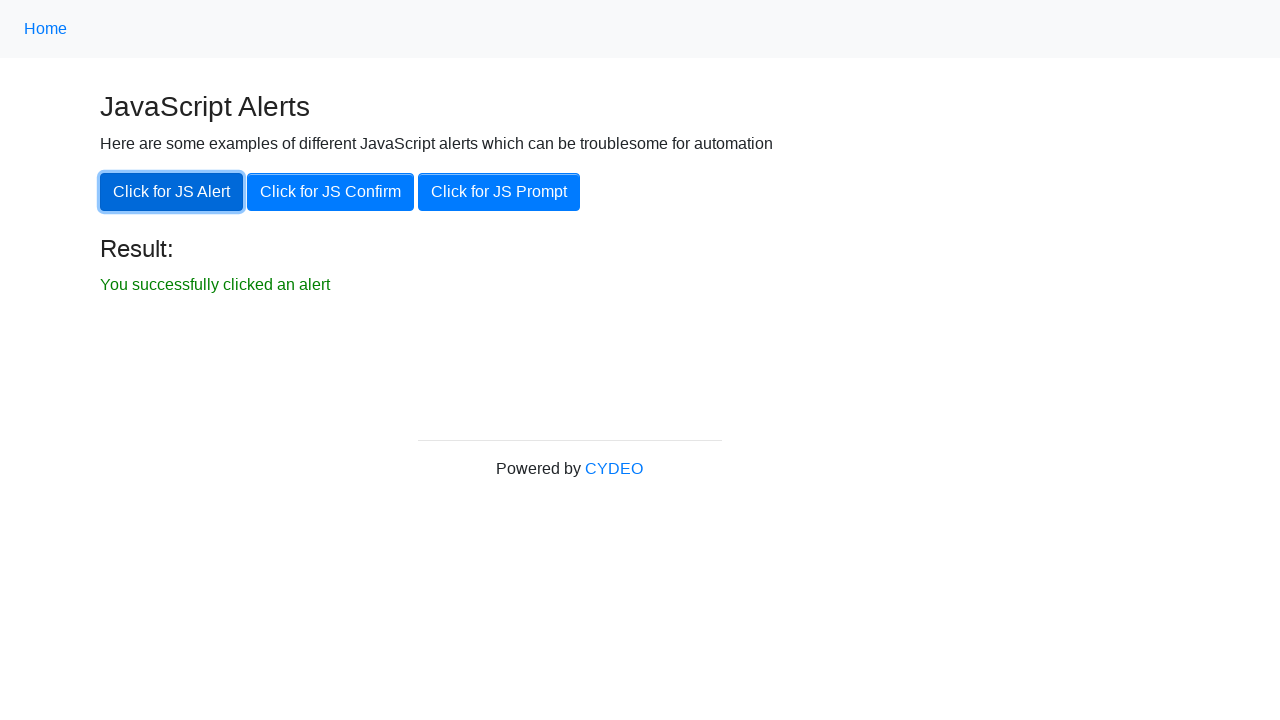